Tests navigation on a tourist pass website by clicking the TOP link and verifying the Tourist Pass link is present

Starting URL: https://touristpass.jp/en/fuji_shizuoka/

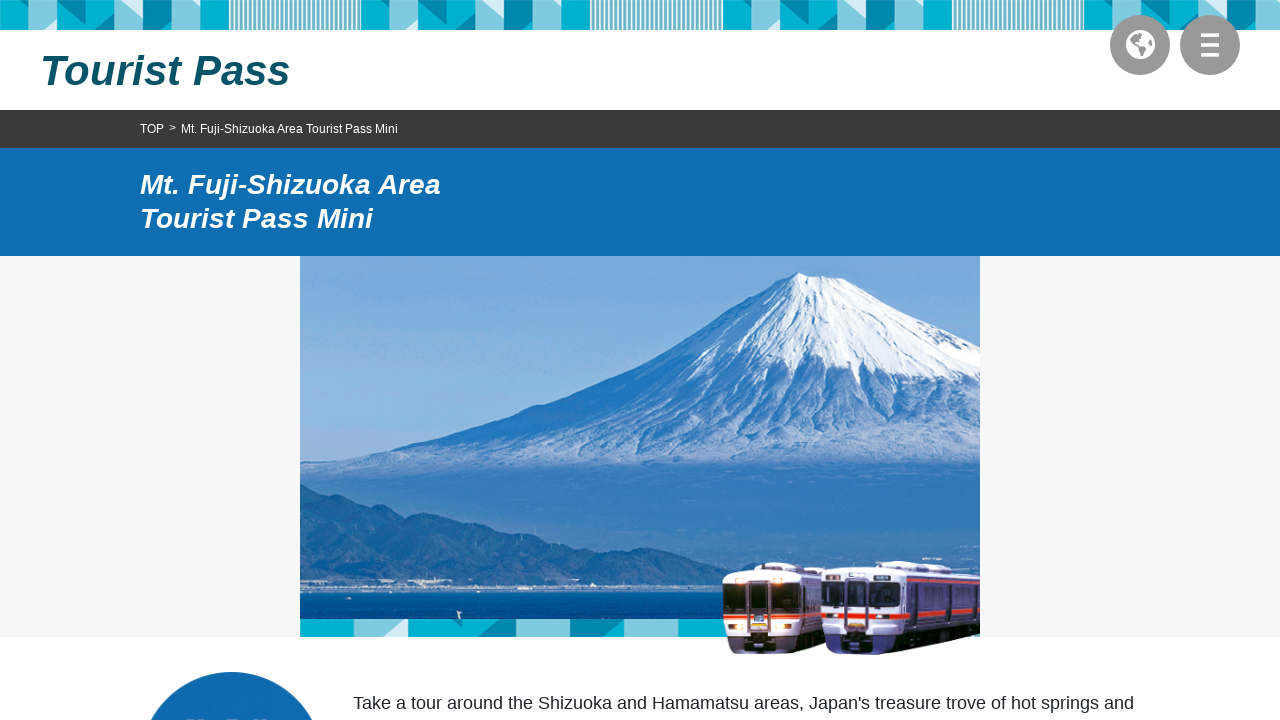

Clicked TOP navigation link at (152, 129) on a:has-text('TOP')
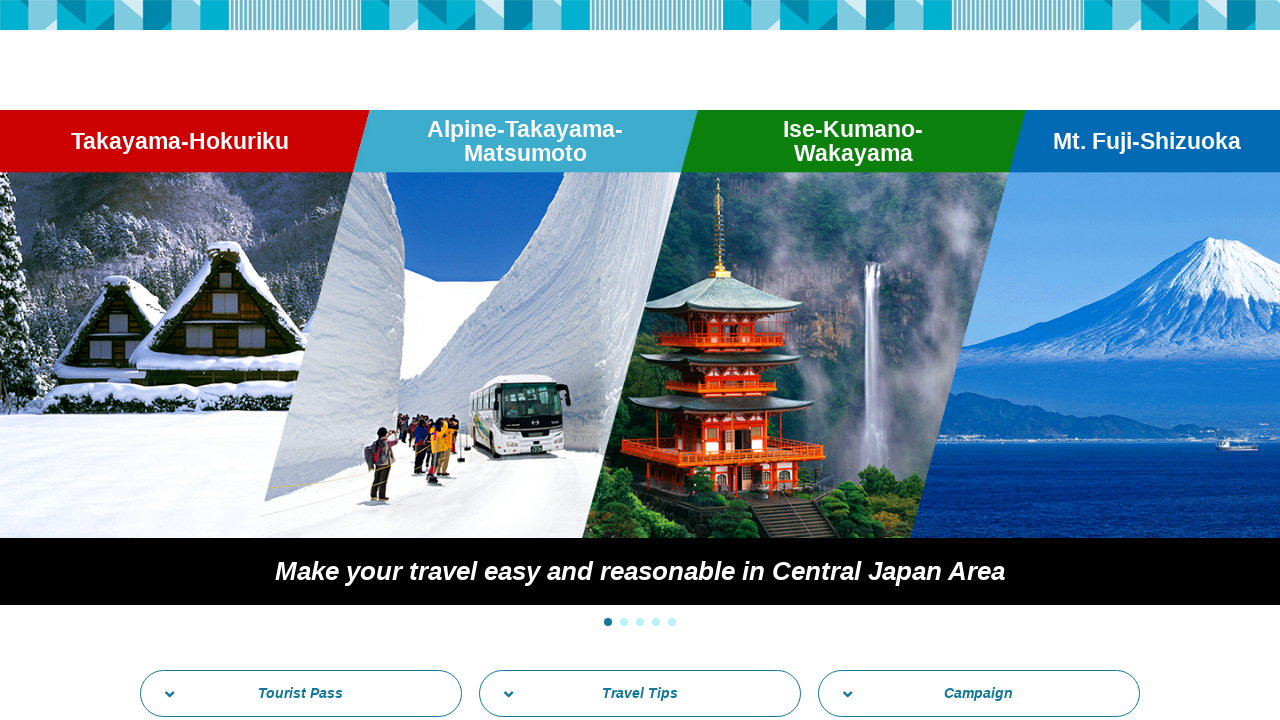

Tourist Pass link is now present on the page
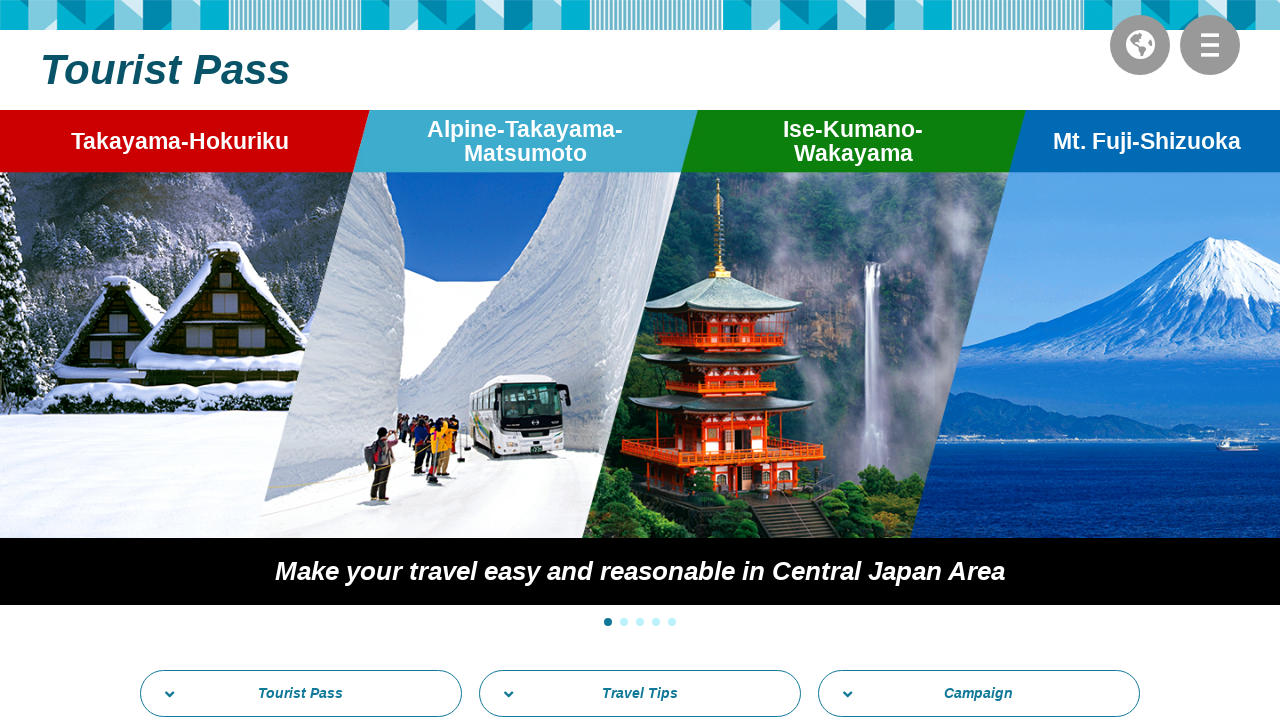

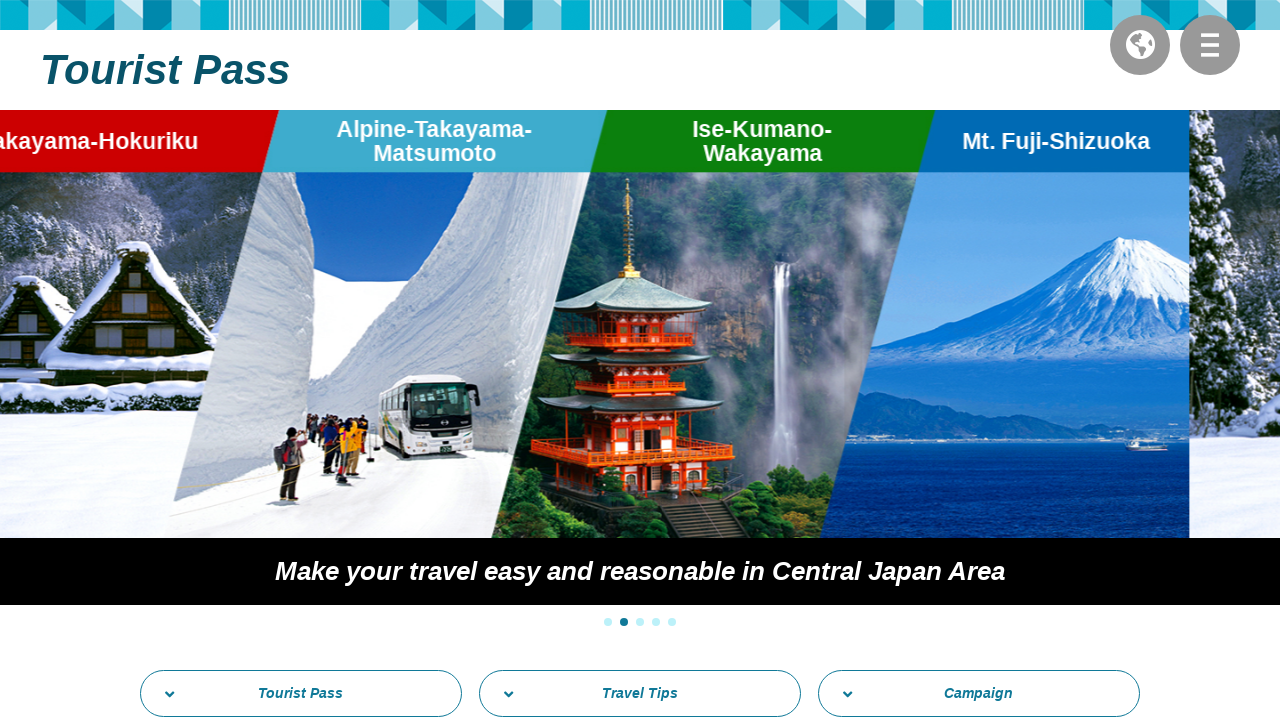